Tests that other controls are hidden when editing a todo item

Starting URL: https://demo.playwright.dev/todomvc

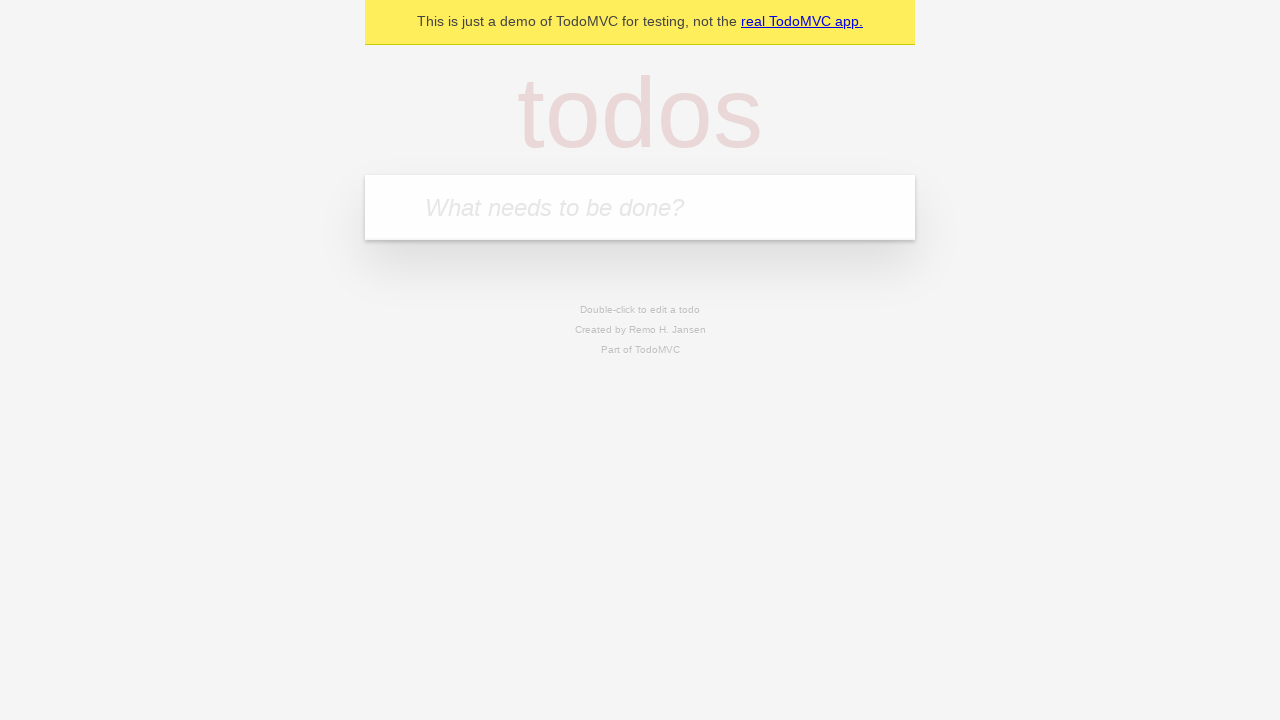

Filled input field with first todo 'buy some cheese' on internal:attr=[placeholder="What needs to be done?"i]
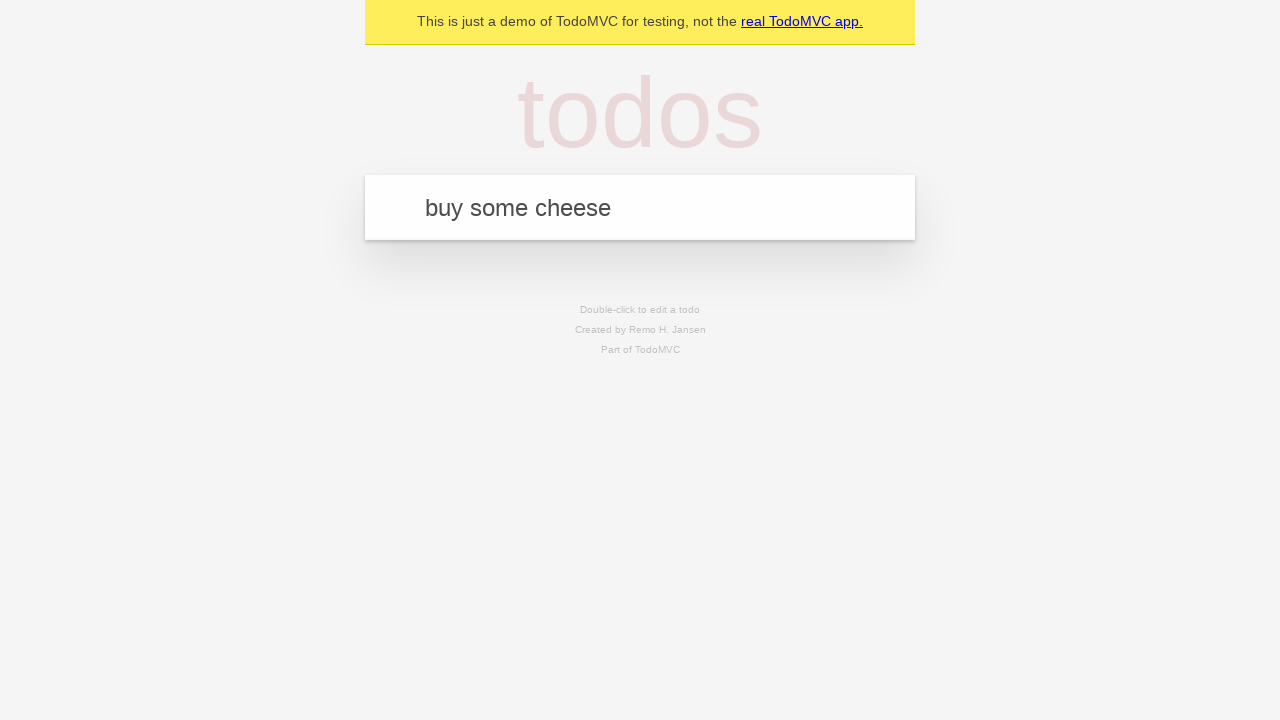

Pressed Enter to add first todo on internal:attr=[placeholder="What needs to be done?"i]
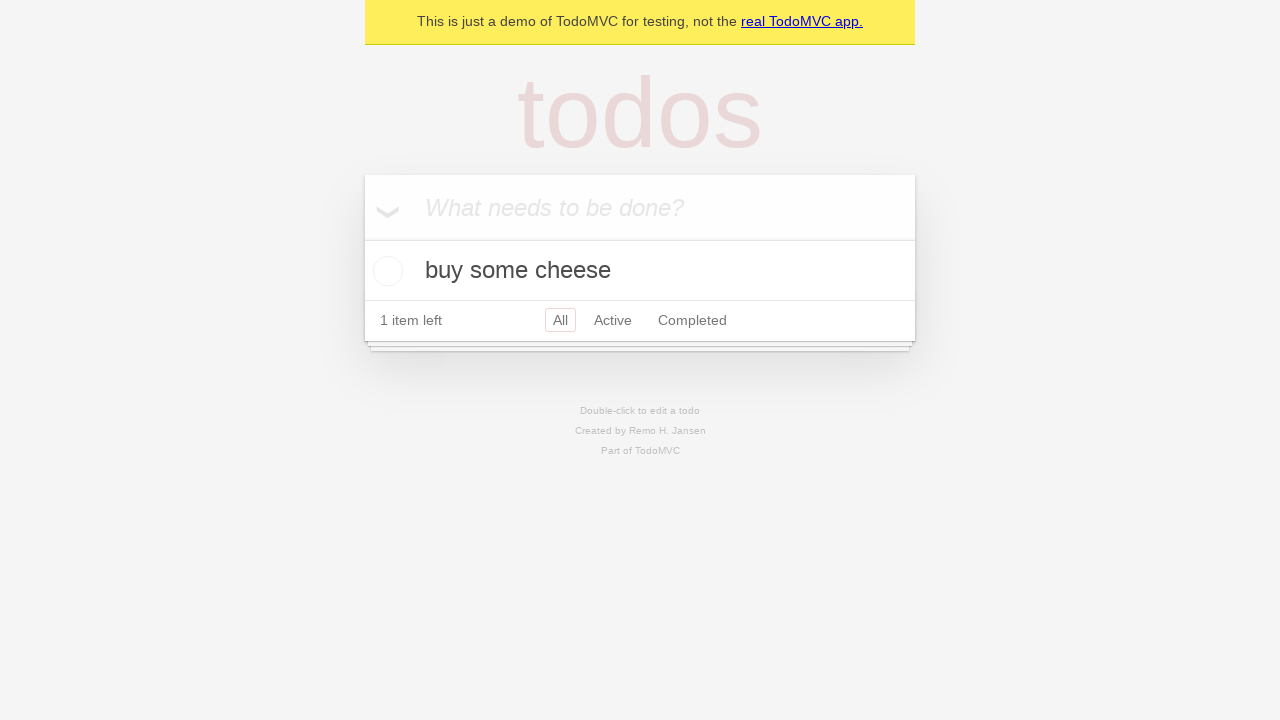

Filled input field with second todo 'feed the cat' on internal:attr=[placeholder="What needs to be done?"i]
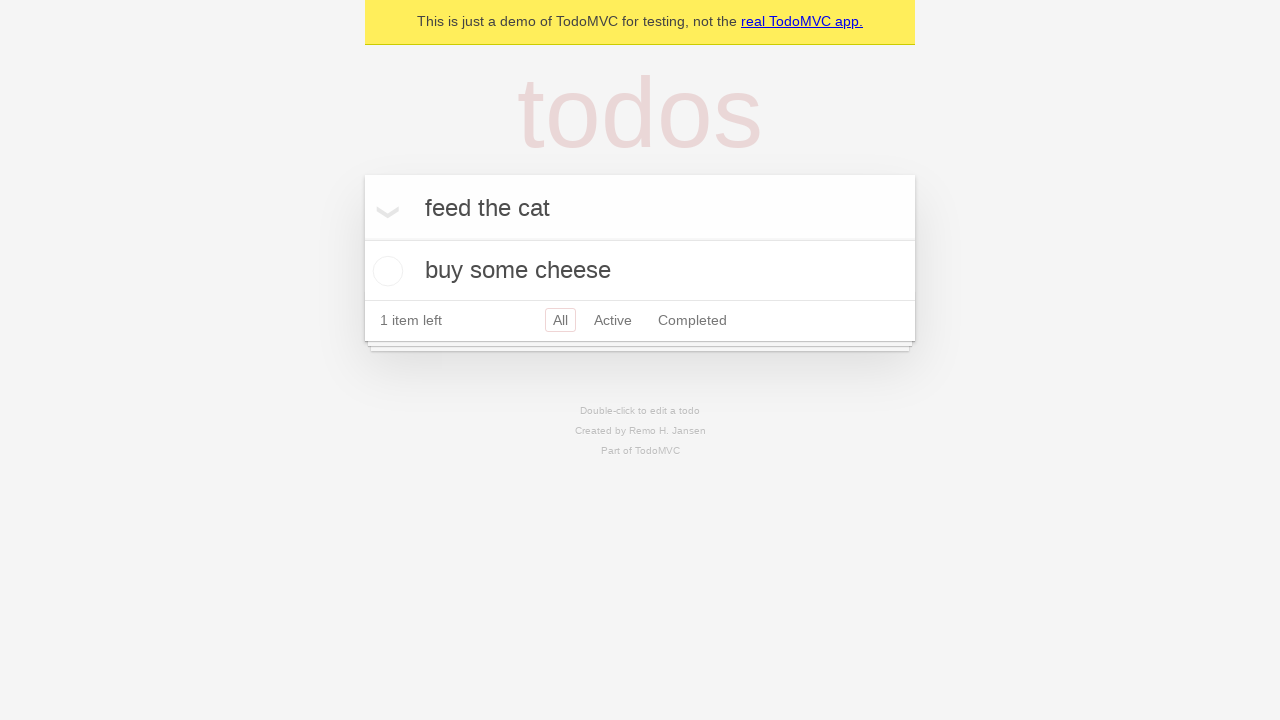

Pressed Enter to add second todo on internal:attr=[placeholder="What needs to be done?"i]
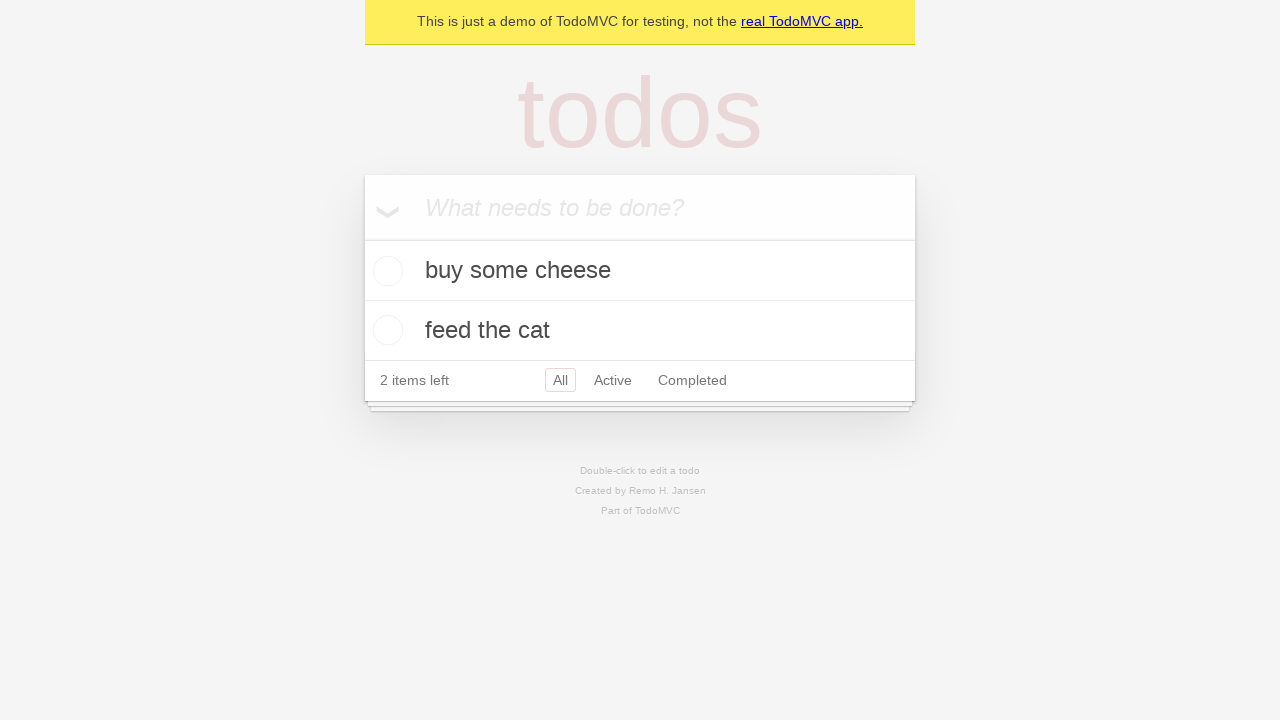

Filled input field with third todo 'book a doctors appointment' on internal:attr=[placeholder="What needs to be done?"i]
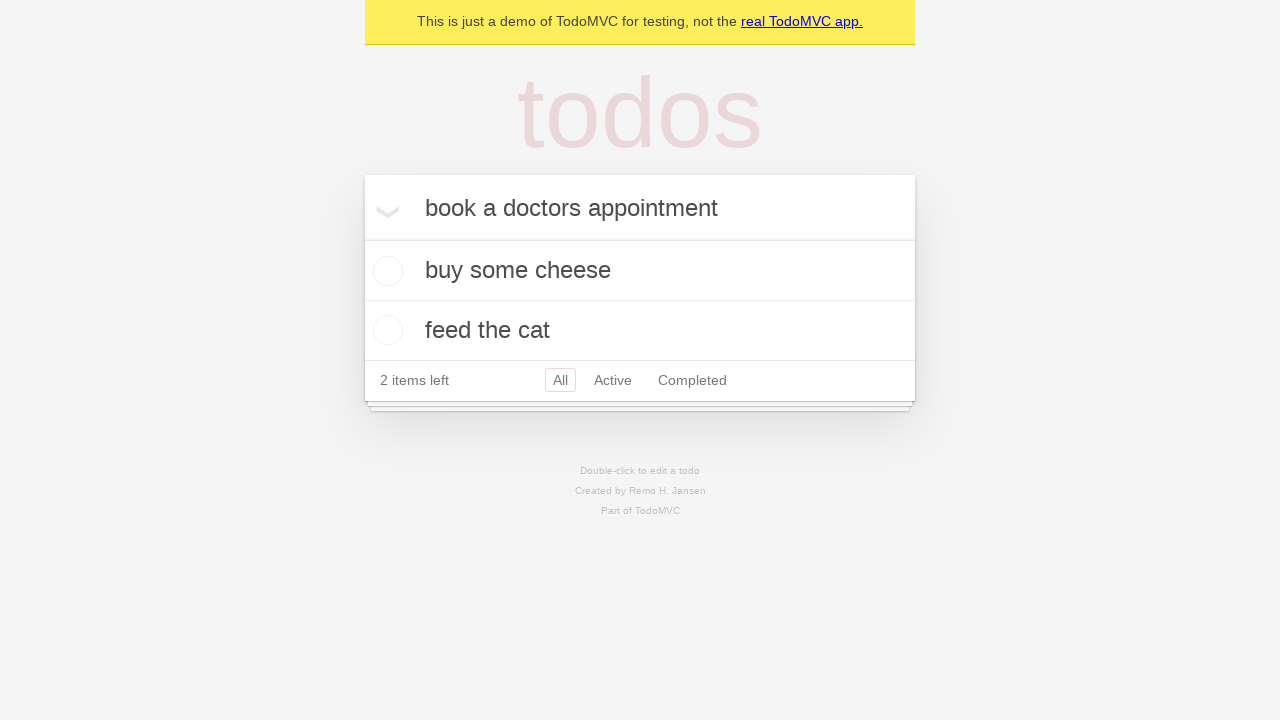

Pressed Enter to add third todo on internal:attr=[placeholder="What needs to be done?"i]
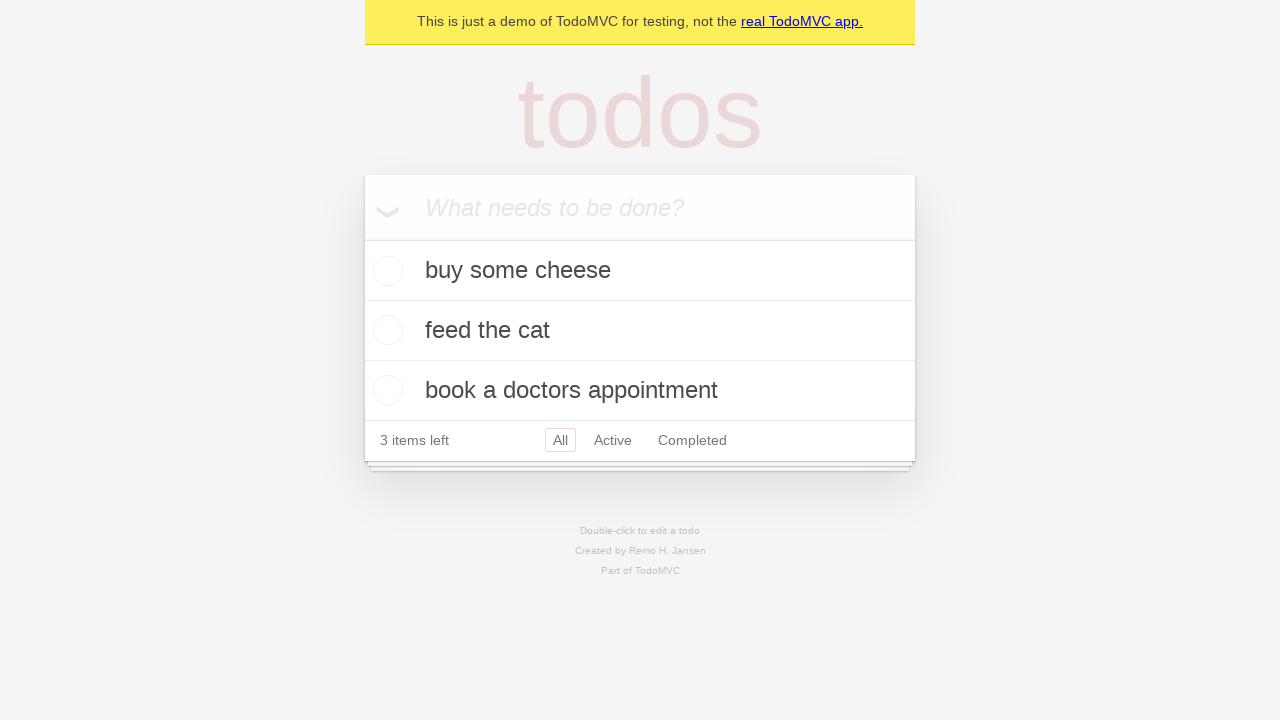

Double-clicked on second todo item to enter edit mode at (640, 331) on internal:testid=[data-testid="todo-item"s] >> nth=1
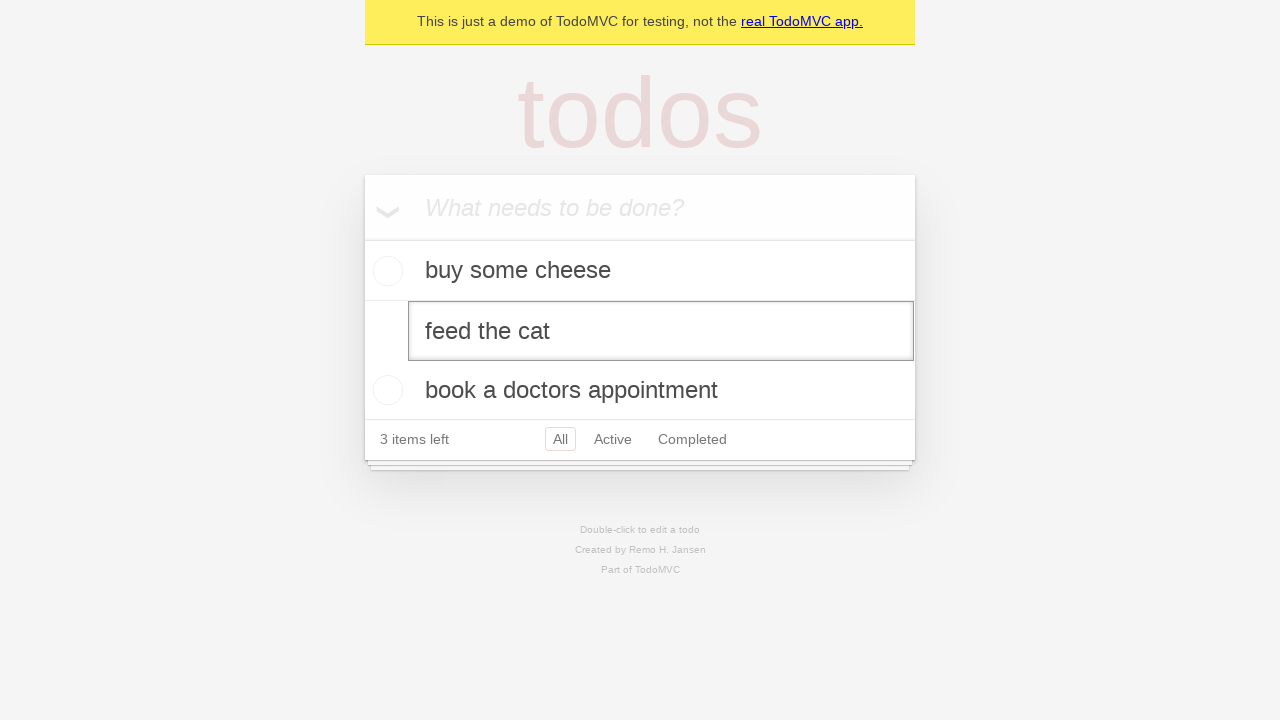

Verified edit mode is active with edit input field visible
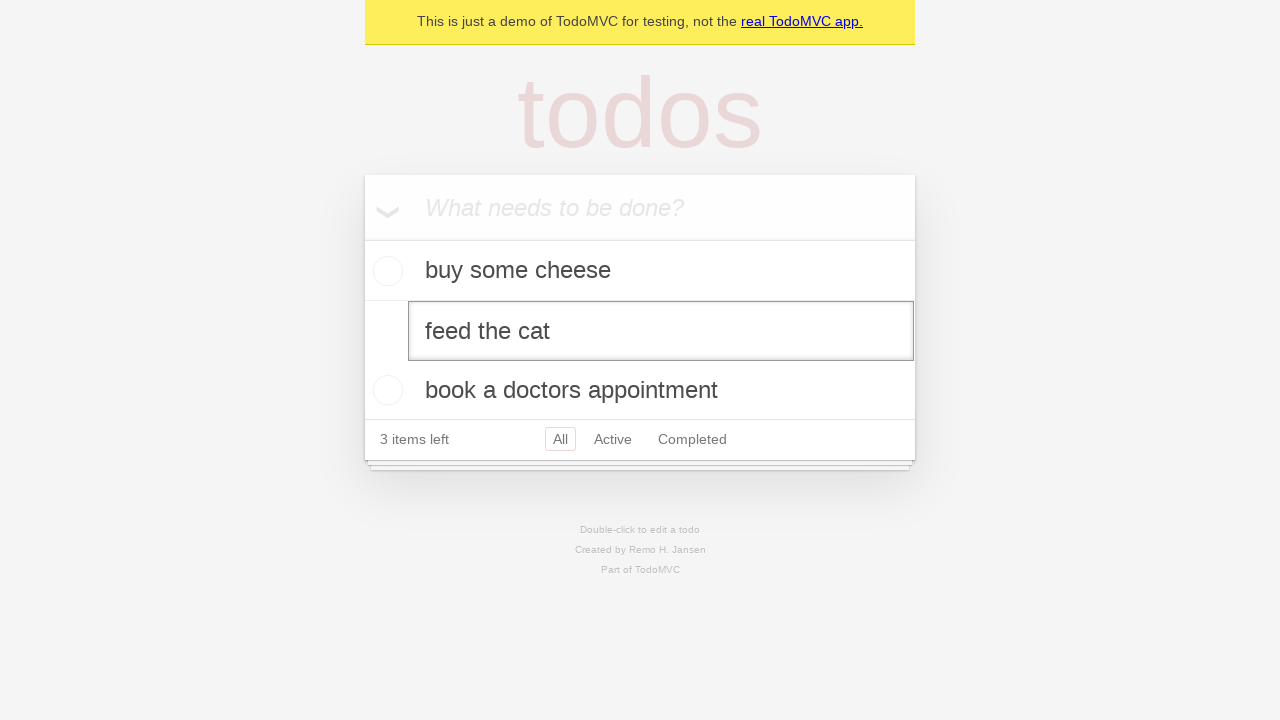

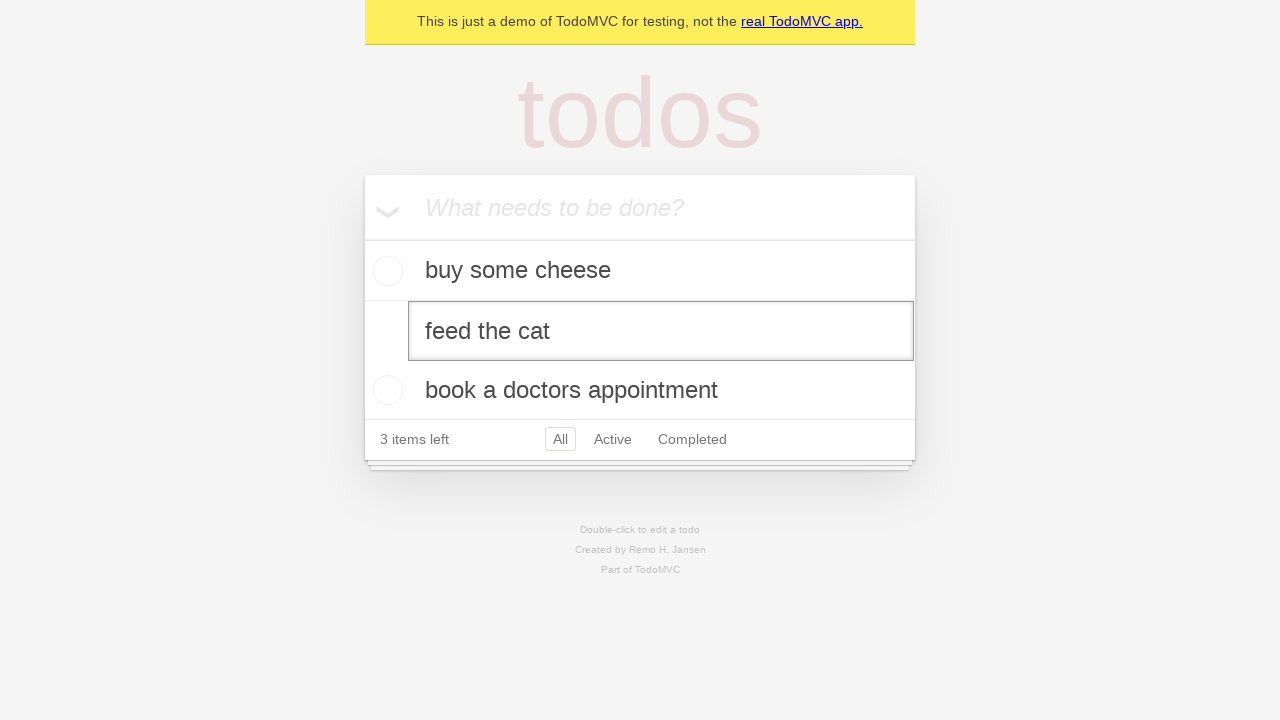